Tests mouse hover action on a button to trigger tooltip display

Starting URL: https://demoqa.com/tool-tips

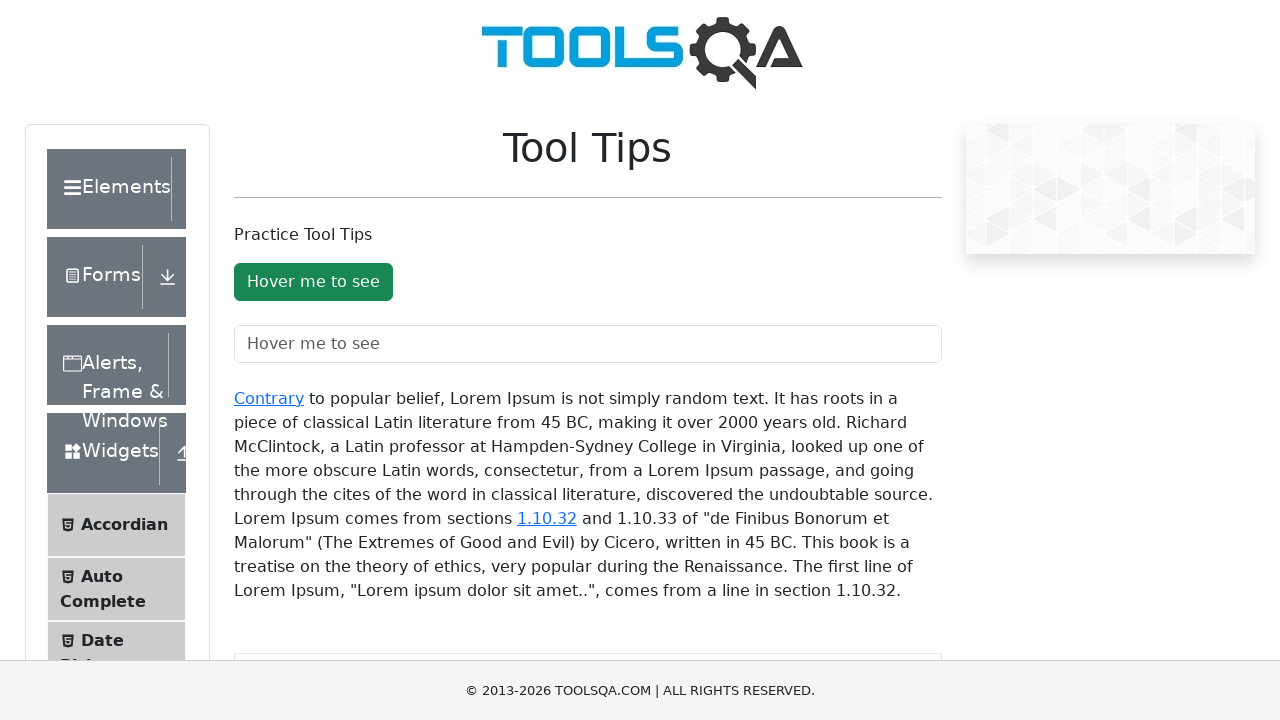

Hovered over tooltip button to trigger tooltip display at (313, 282) on #toolTipButton
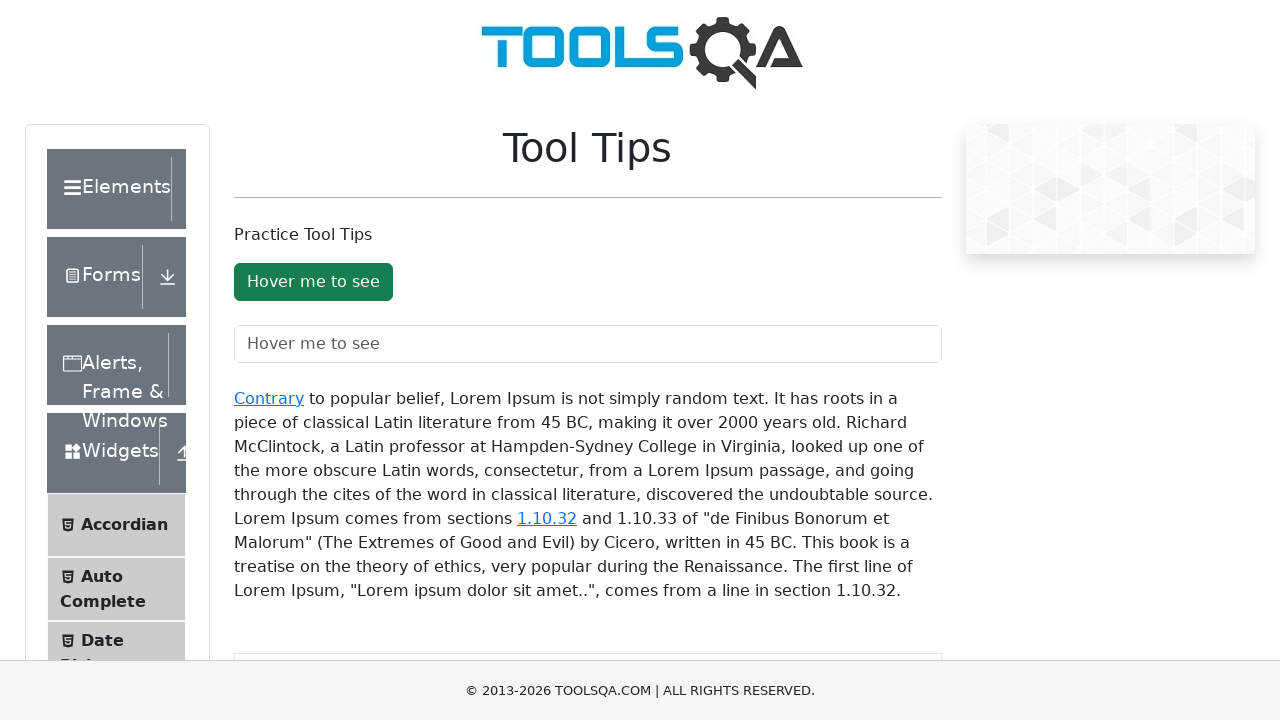

Waited 500ms for tooltip to appear
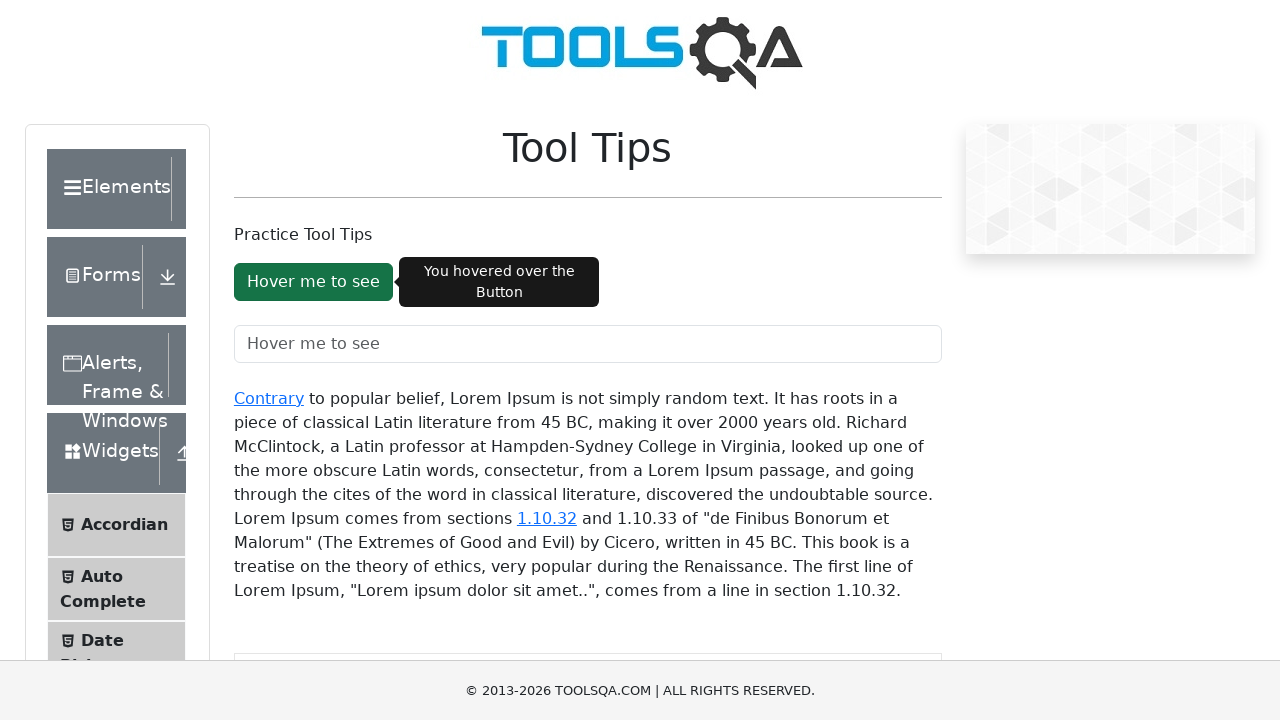

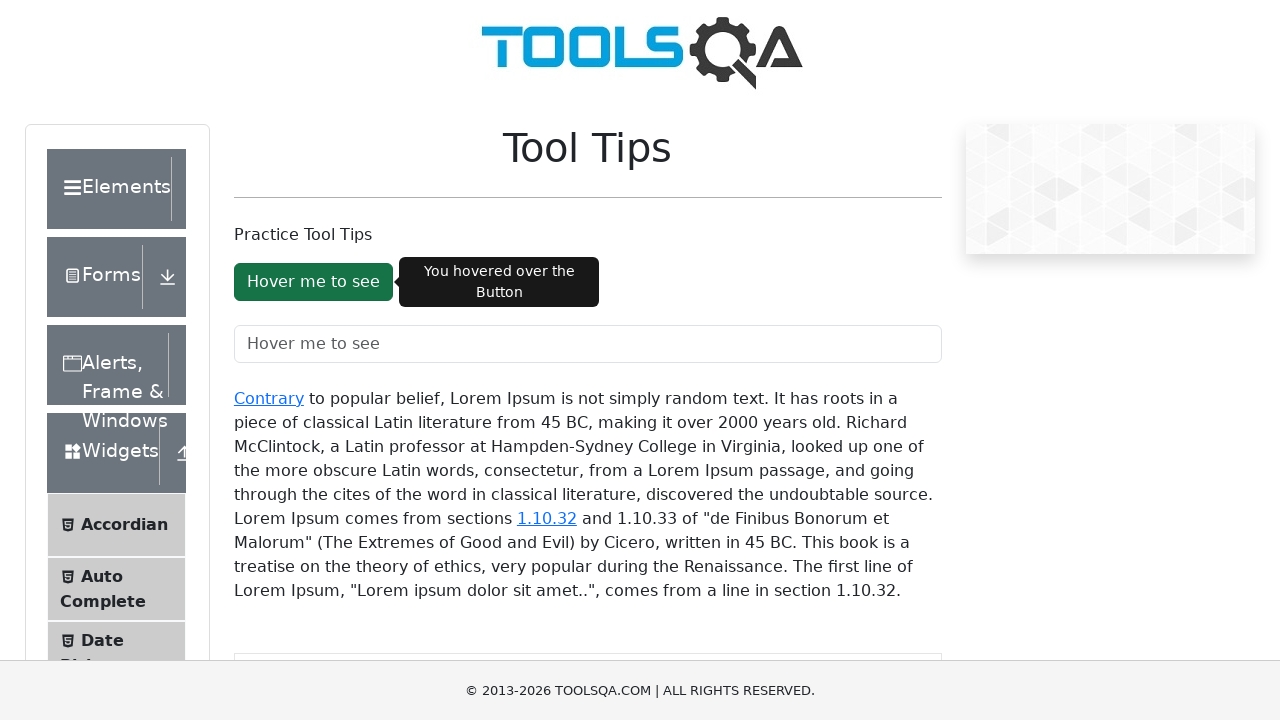